Tests an e-commerce flow by adding specific vegetables (cucumber and beetroot) to the cart, proceeding to checkout, applying a promo code, and verifying the promo is applied successfully.

Starting URL: https://rahulshettyacademy.com/seleniumPractise/#/

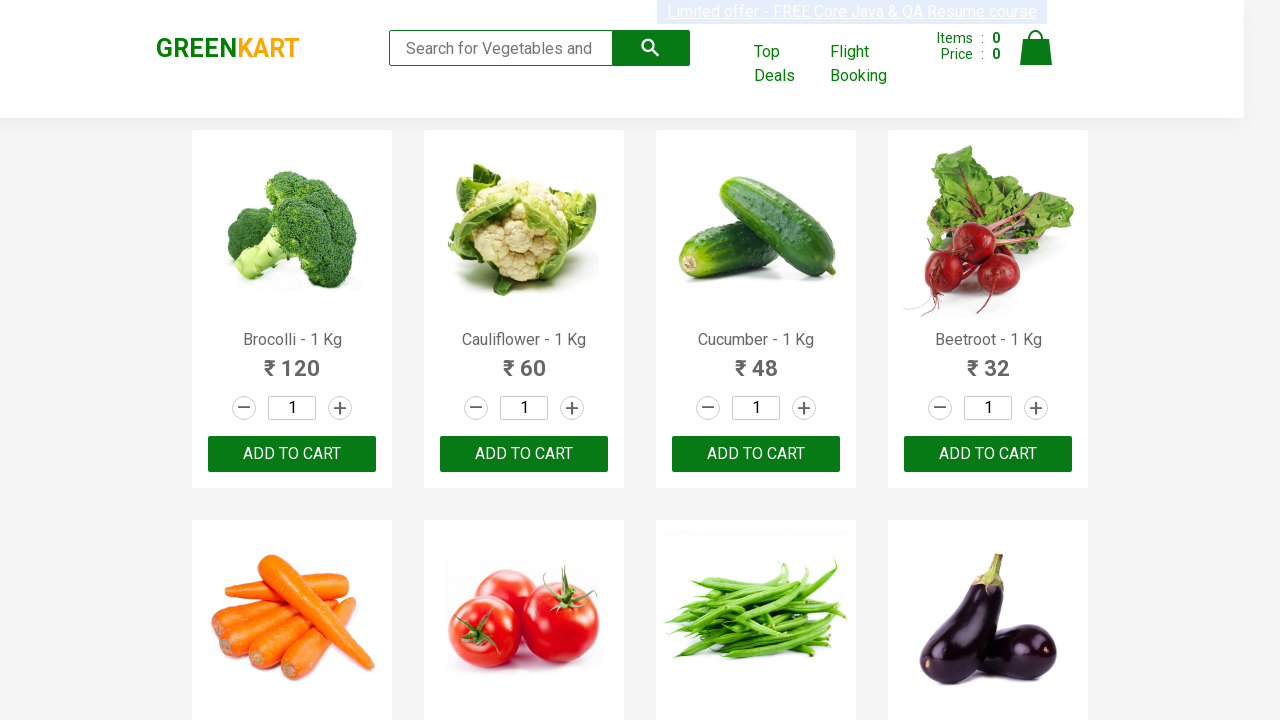

Waited for product cards to load
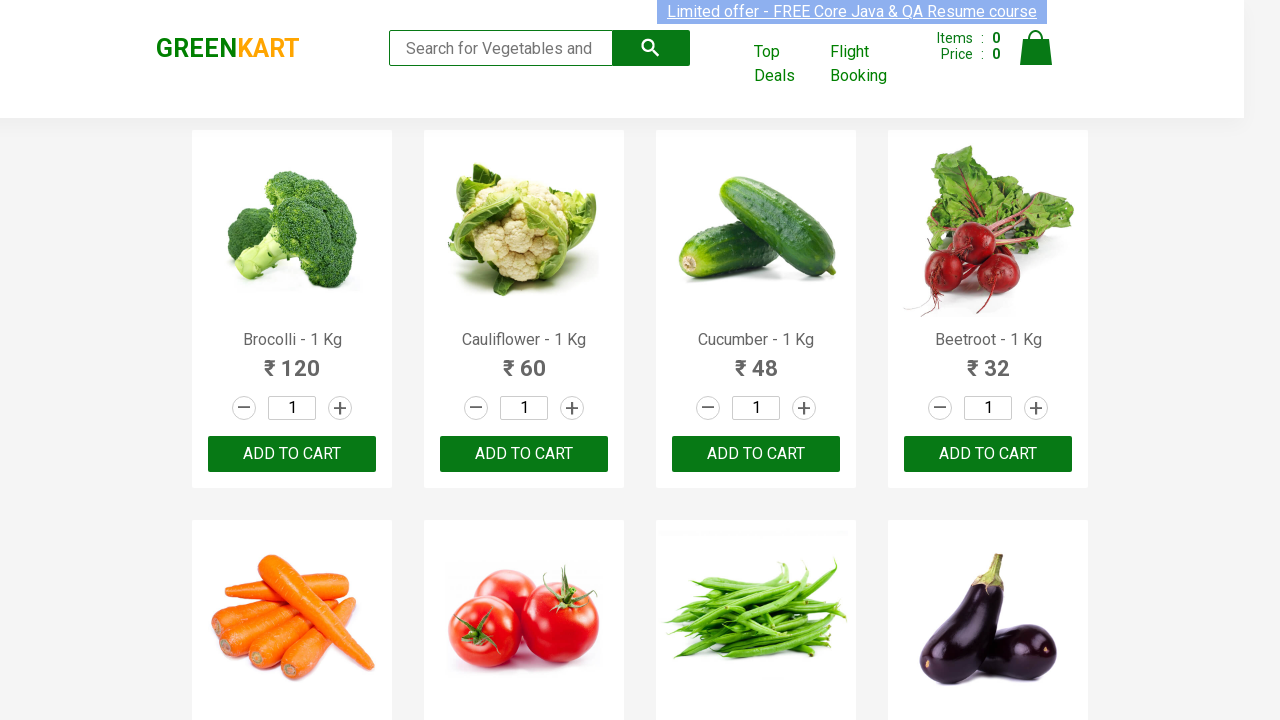

Retrieved all product cards from the page
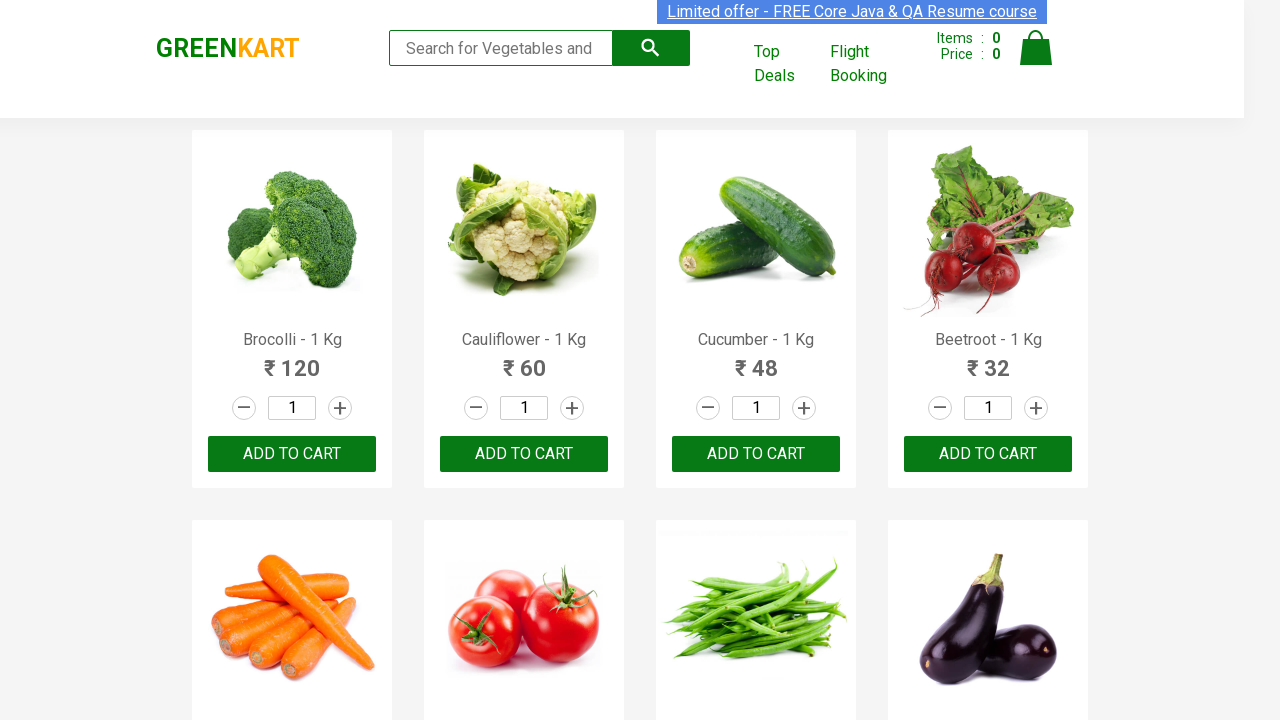

Added cucumber to cart at (756, 454) on (//button/parent::div[@class='product-action'])[3]
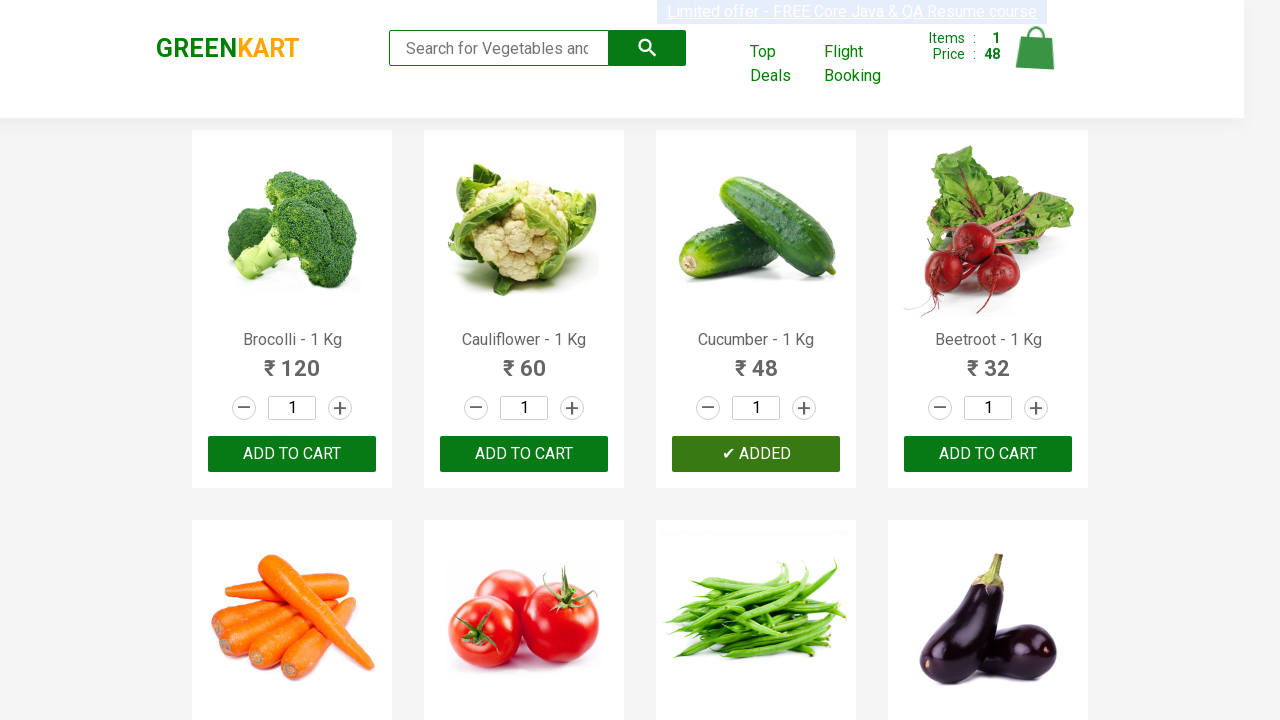

Added beetroot to cart at (988, 454) on (//button/parent::div[@class='product-action'])[4]
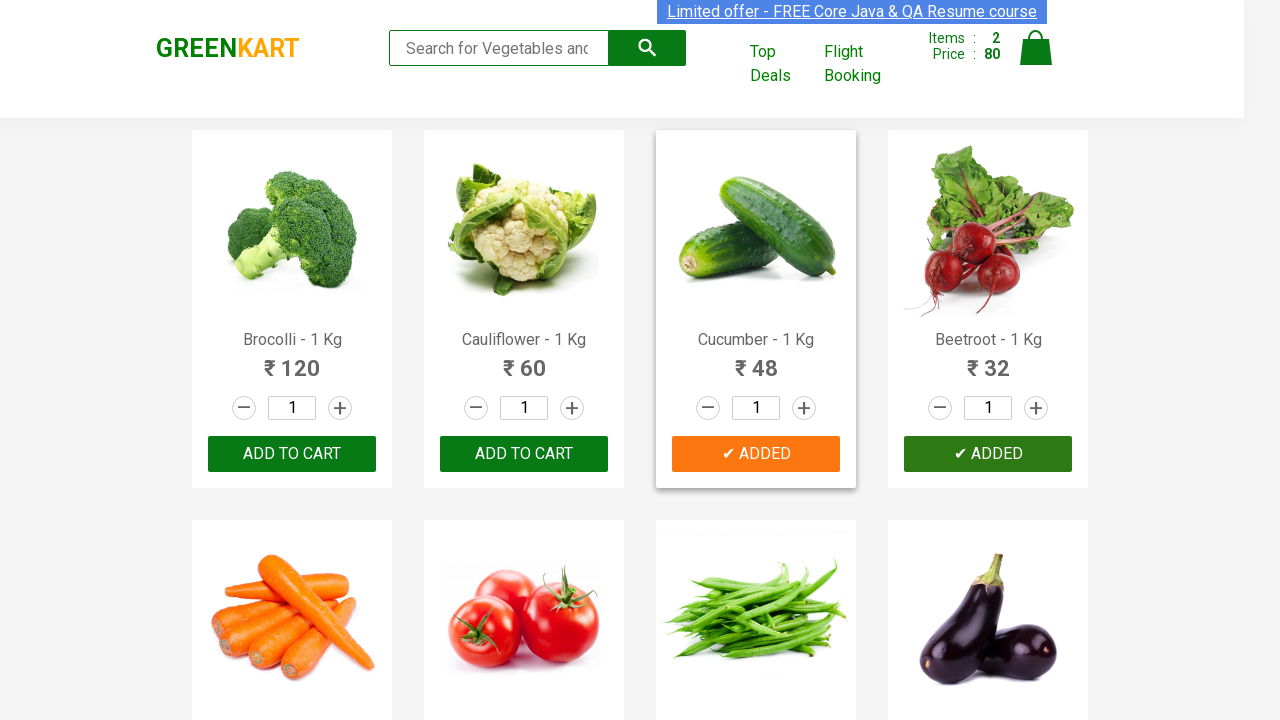

Clicked on cart icon to view cart at (1036, 59) on a.cart-icon
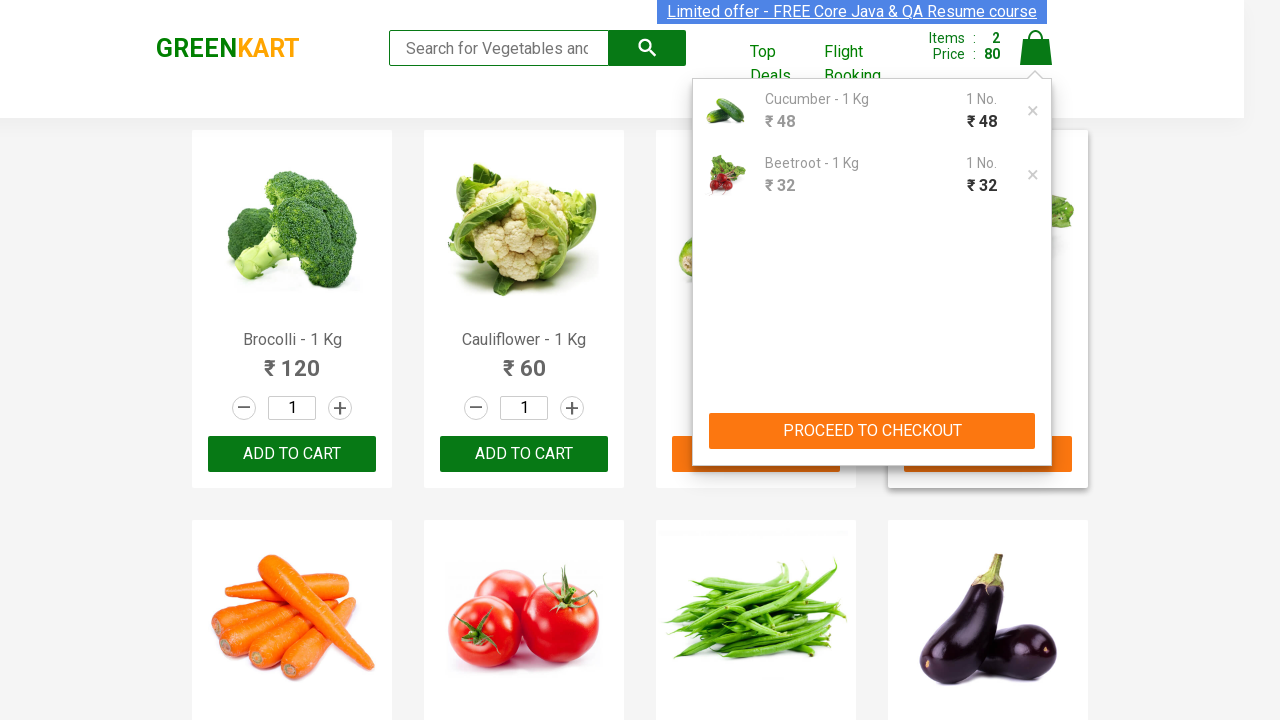

Clicked PROCEED TO CHECKOUT button at (872, 431) on xpath=//button[text()='PROCEED TO CHECKOUT']
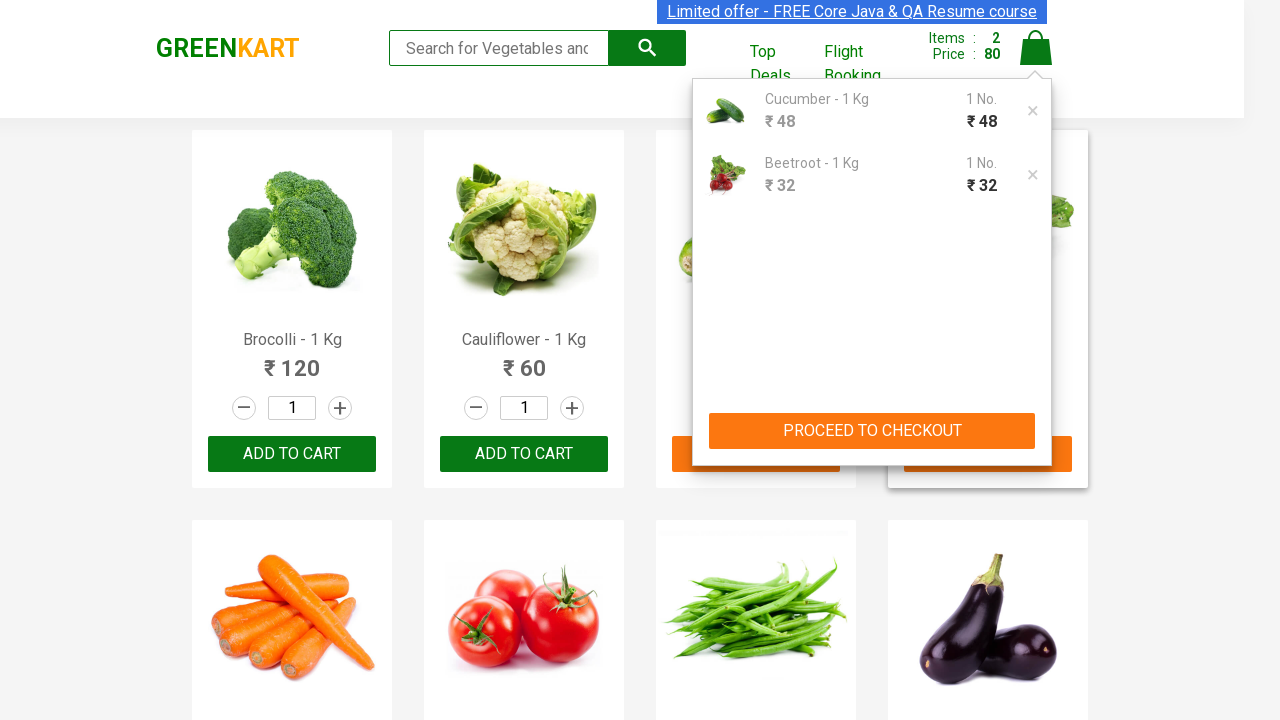

Promo code input field became visible
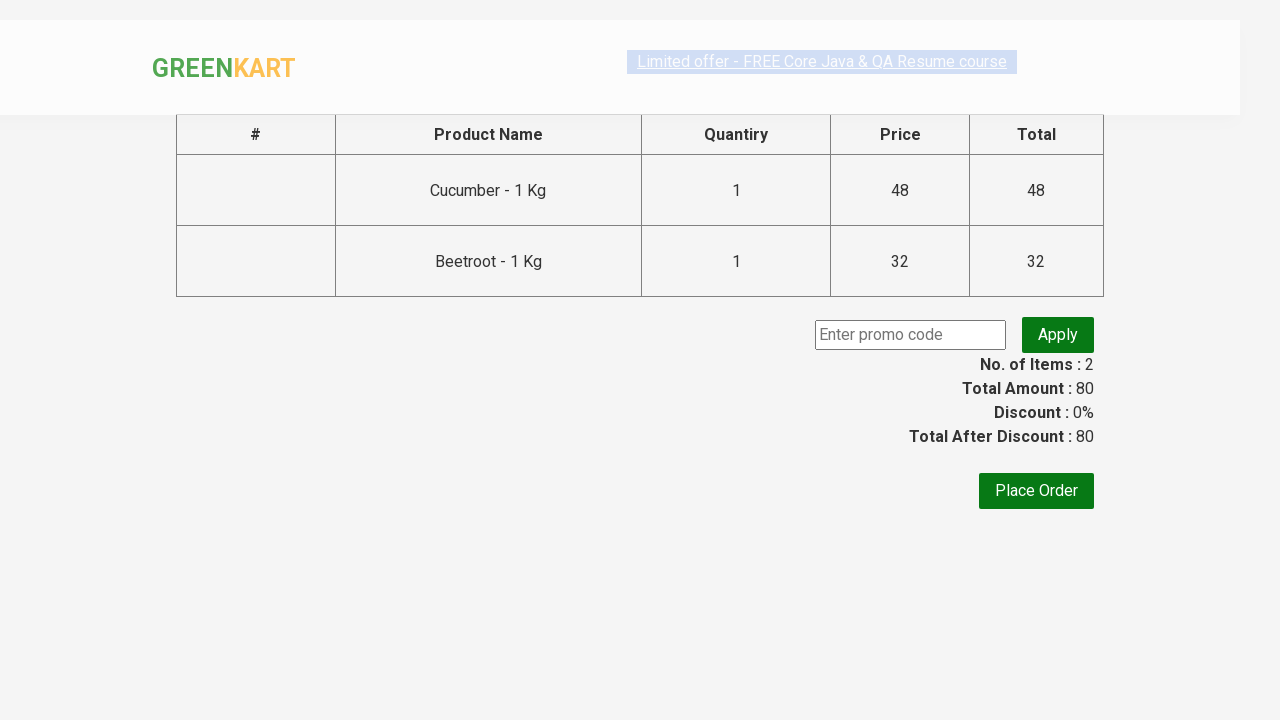

Entered promo code 'rahulshettyacademy' on input.promoCode
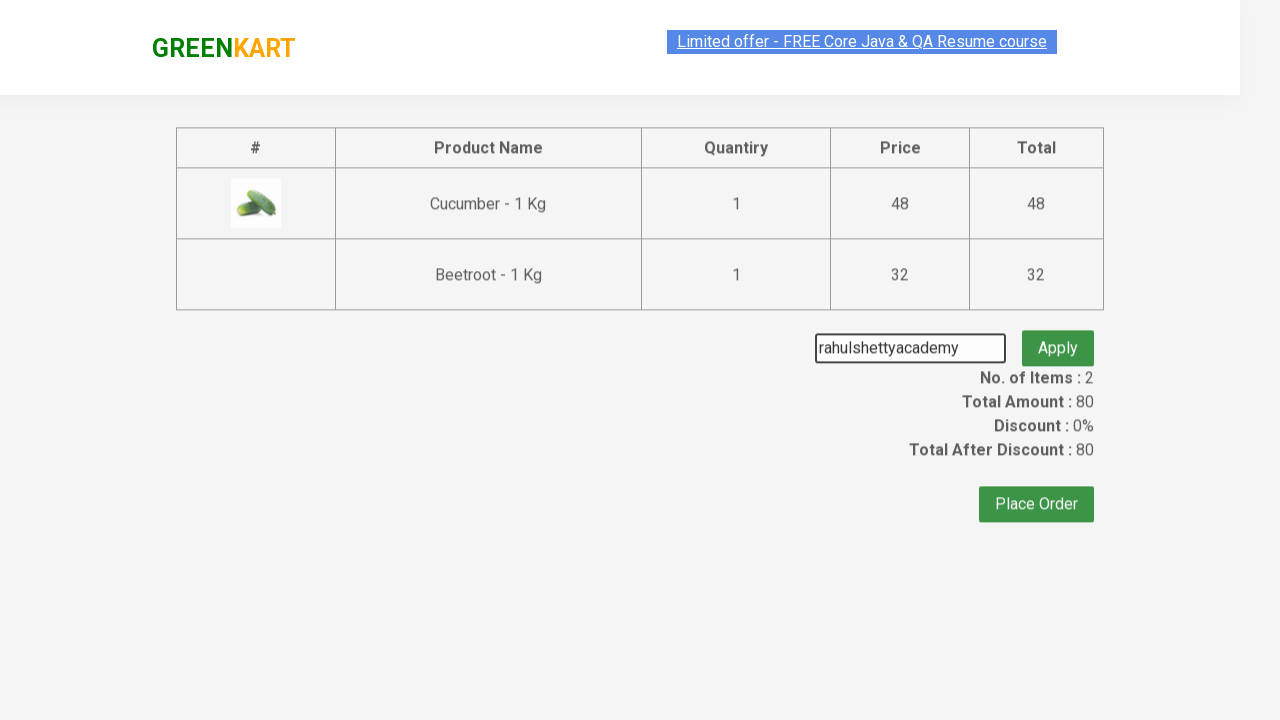

Clicked apply promo button at (1058, 335) on button.promoBtn
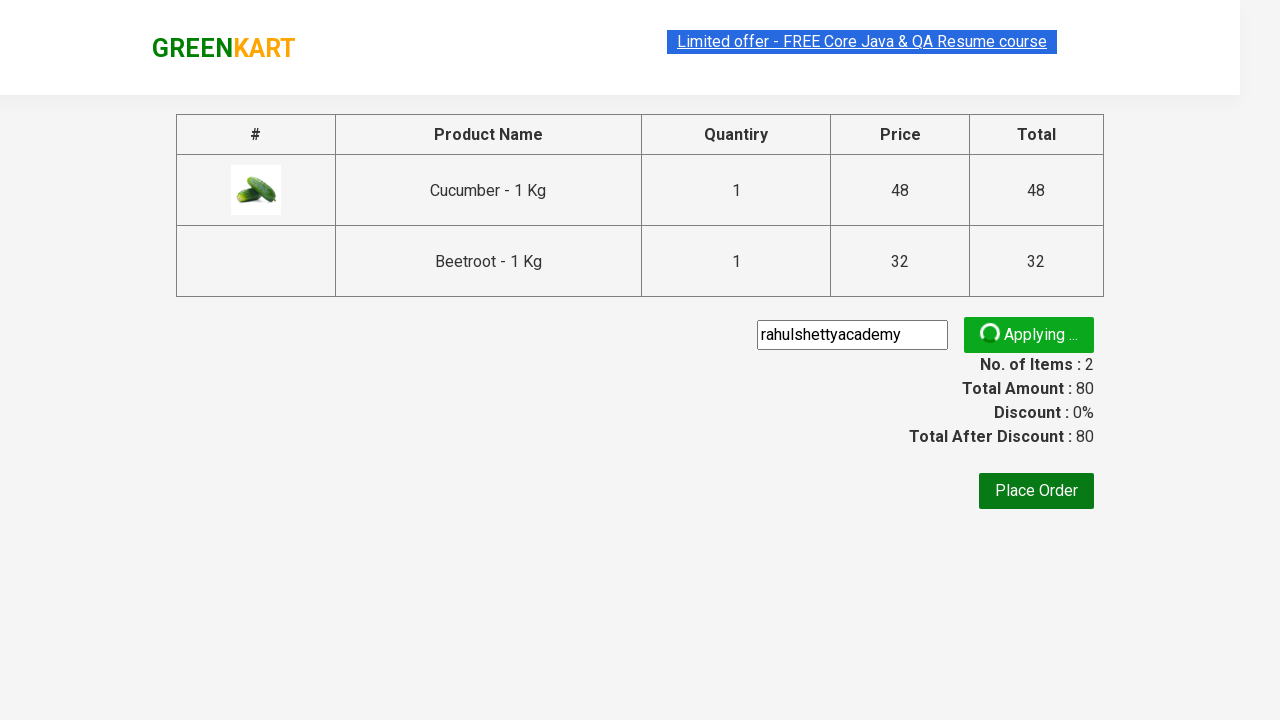

Promo code applied successfully - promo info displayed
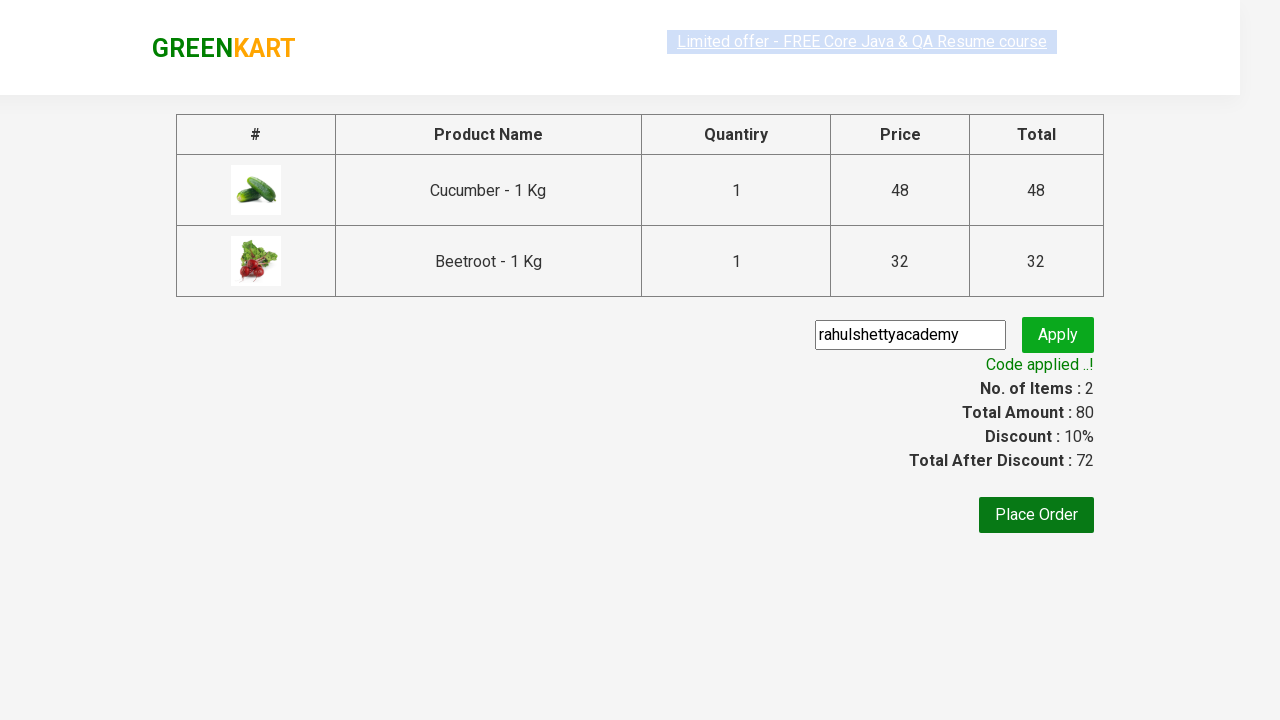

Clicked on promo info to verify promo details at (1040, 364) on span.promoInfo
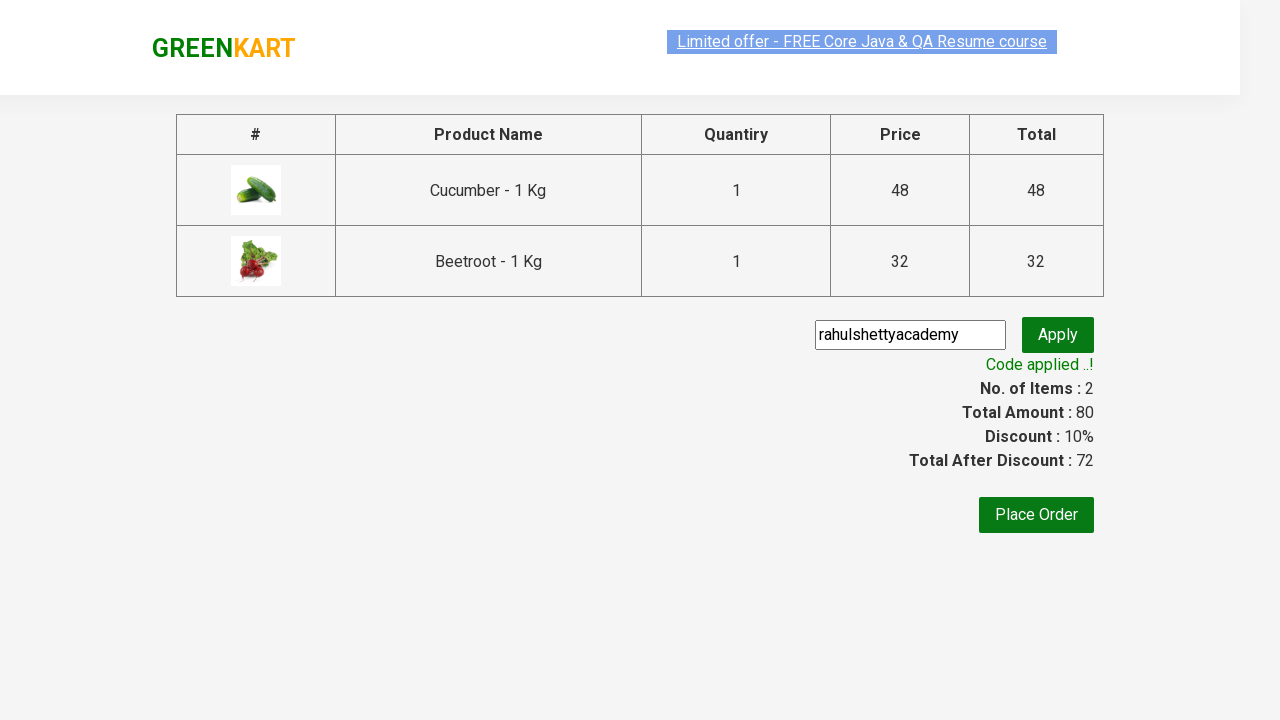

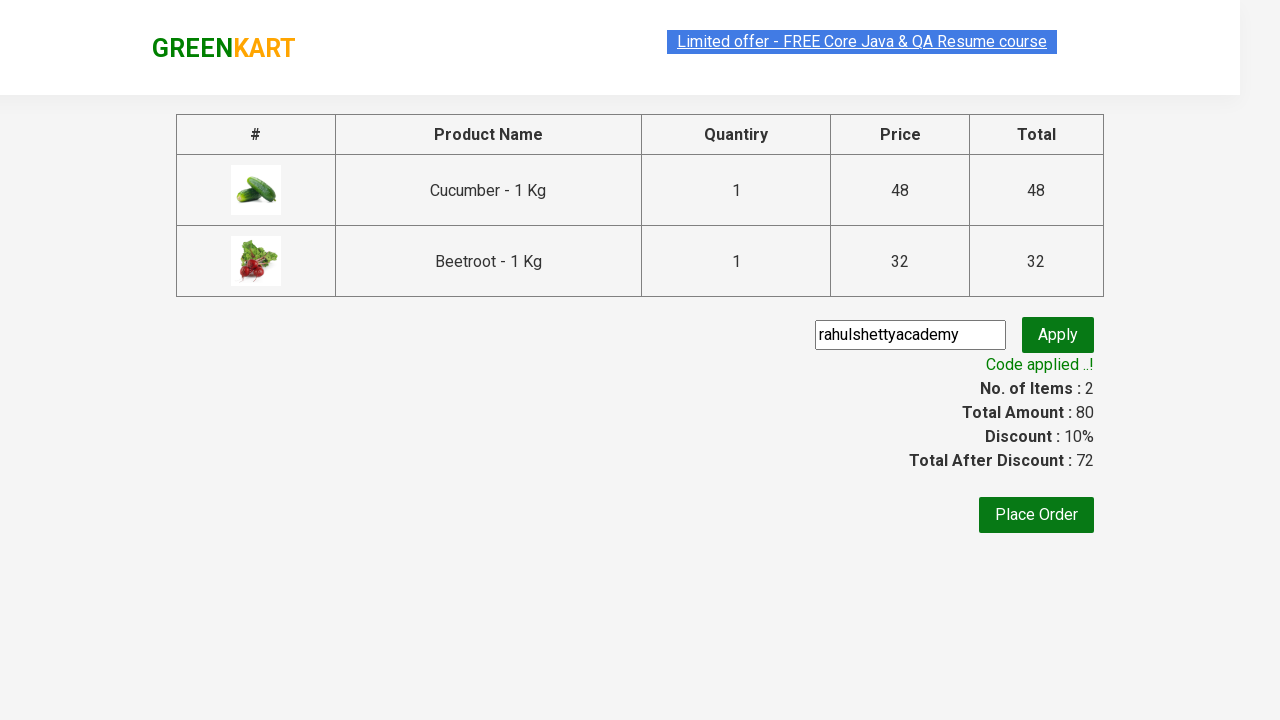